Tests handling of new browser windows with a message by clicking a button to open a new window, switching to it, reading the body text, and switching back to the main window.

Starting URL: https://demoqa.com/browser-windows

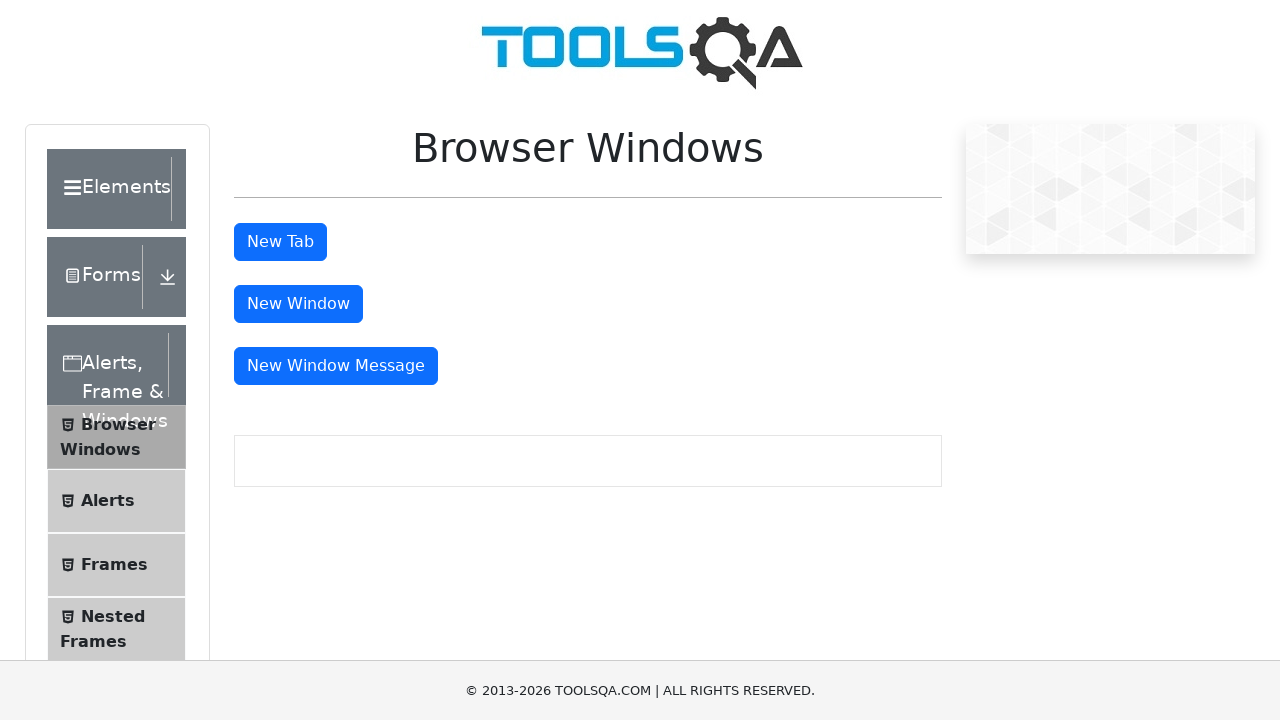

Clicked 'New Window Message' button to open new window at (336, 366) on button#messageWindowButton
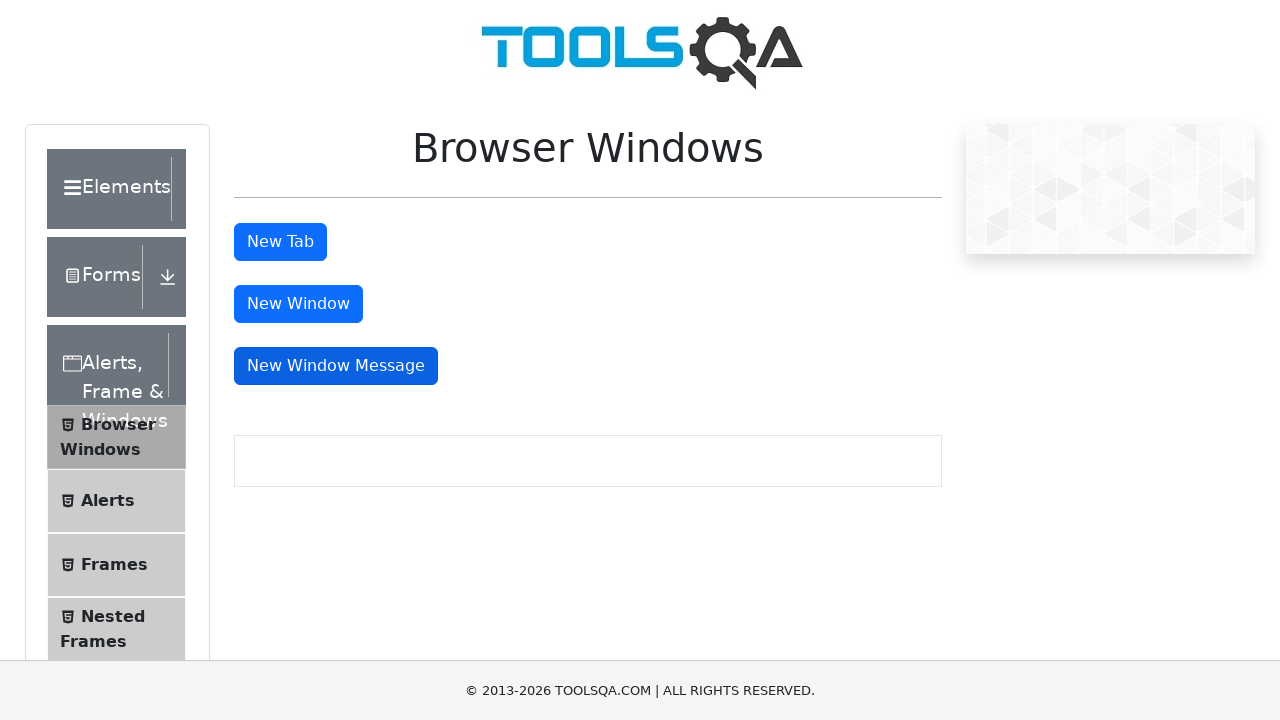

Waited 1 second for new window to open
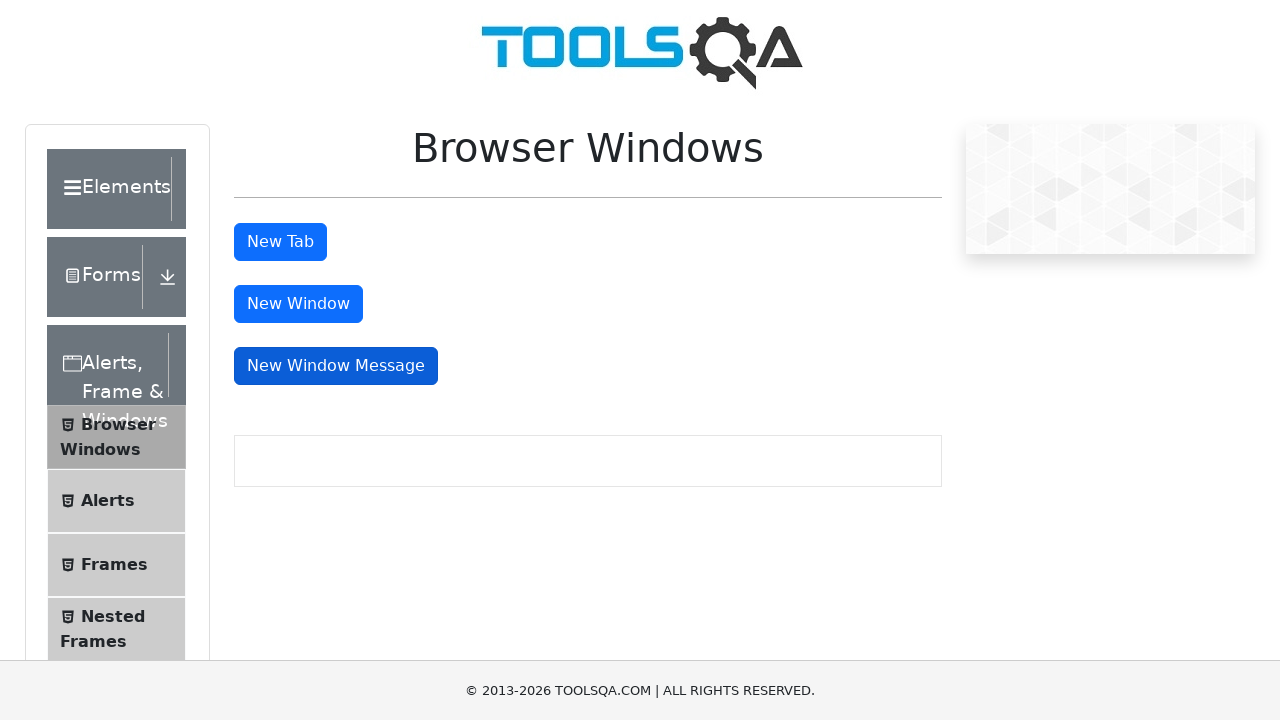

Retrieved all open pages from context
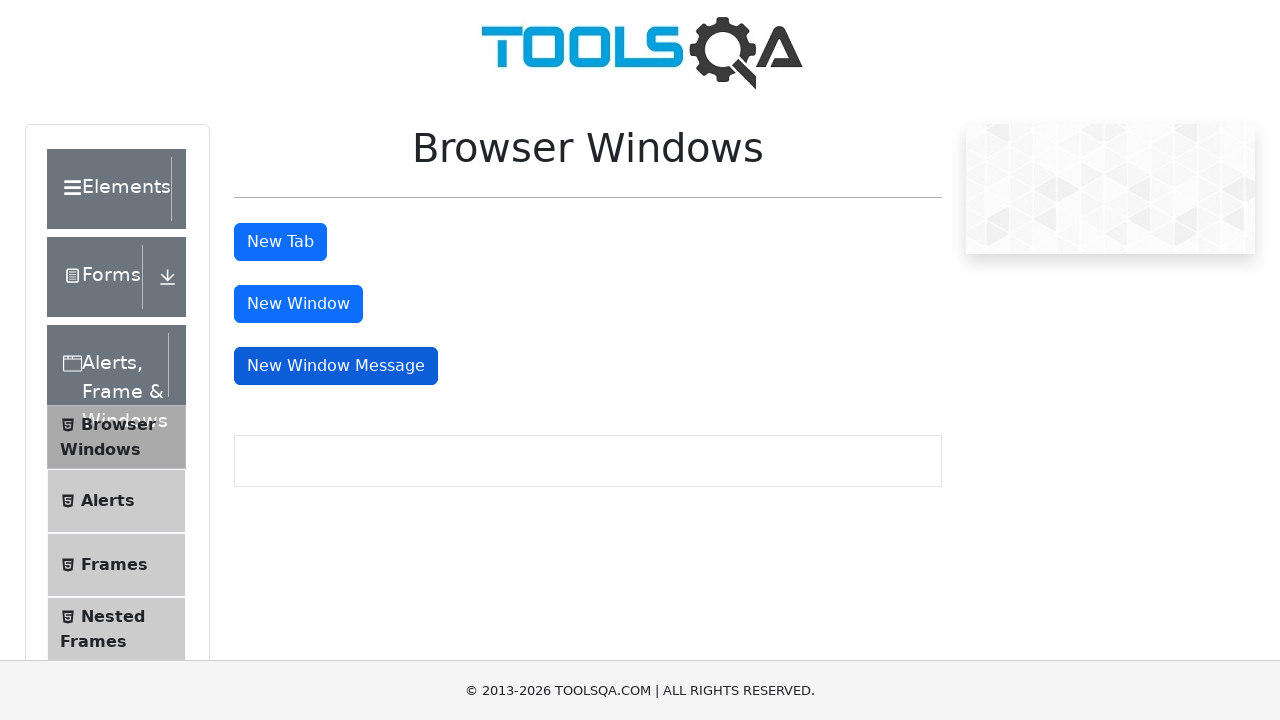

Switched to new window (second page)
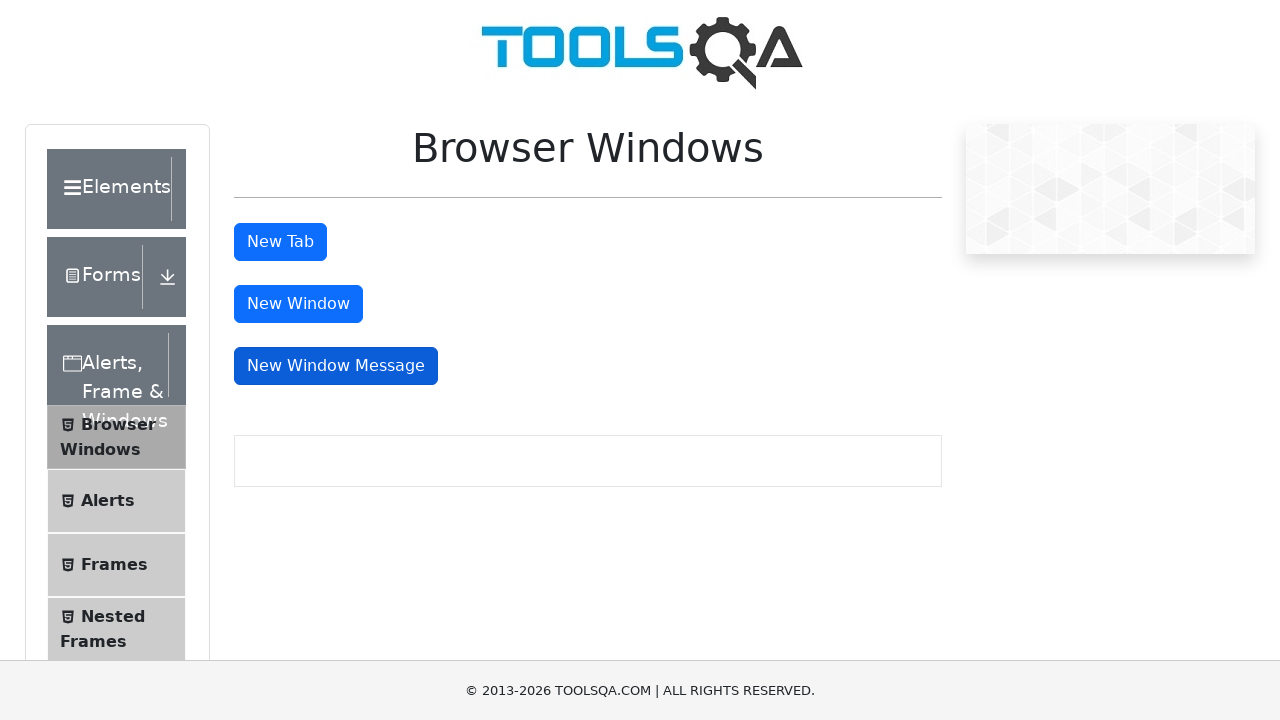

Waited for body element to be present in new window
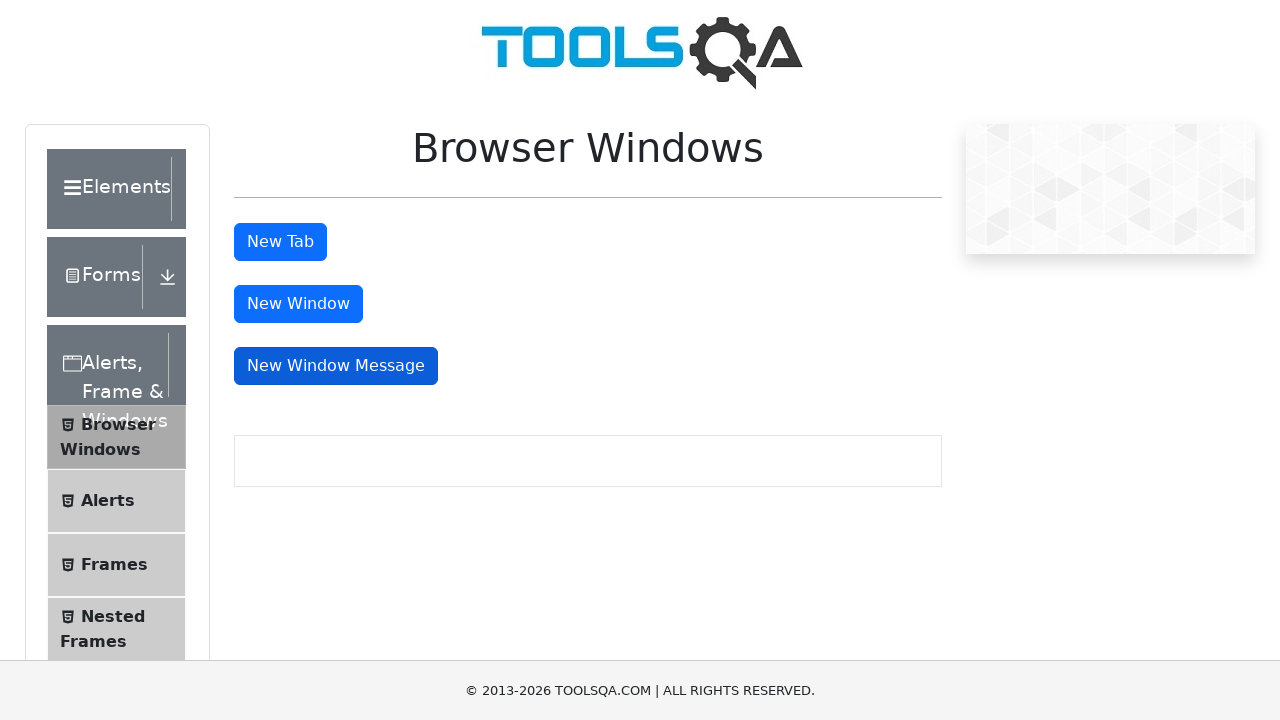

Retrieved body text from new window
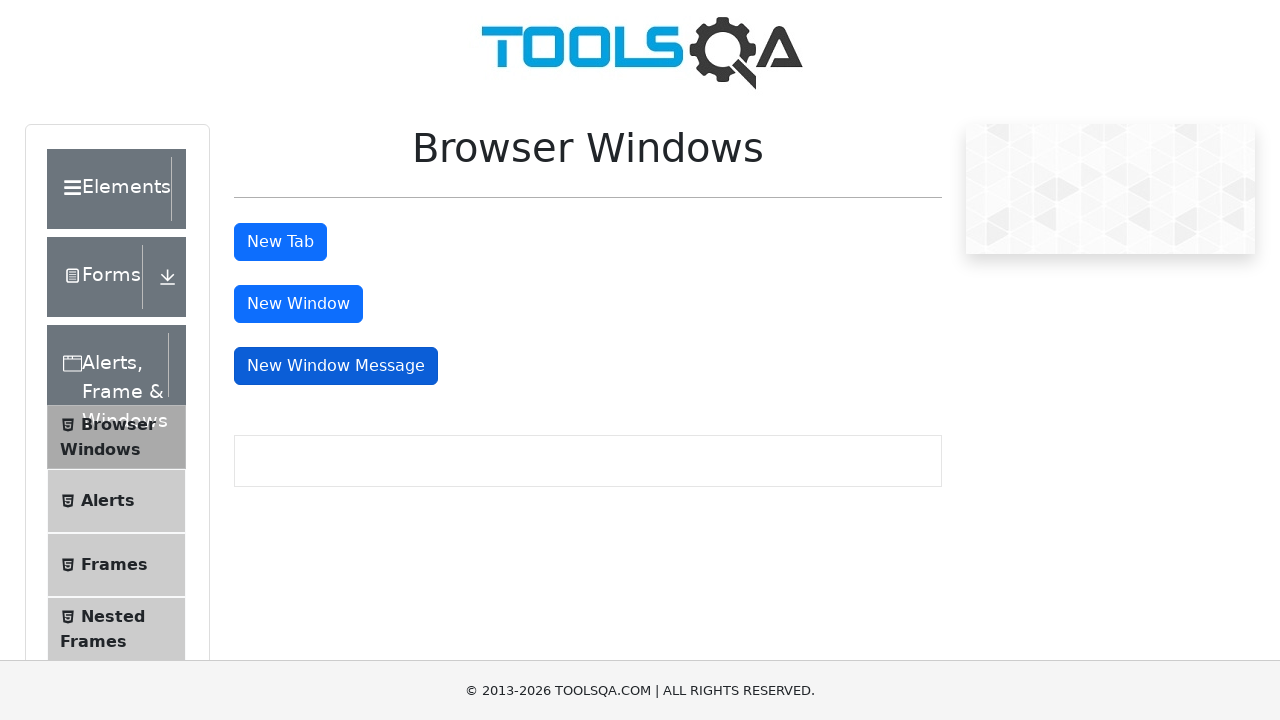

Printed body text: Knowledge increases by sharing but not by saving. Please share this website with your friends and in your organization.
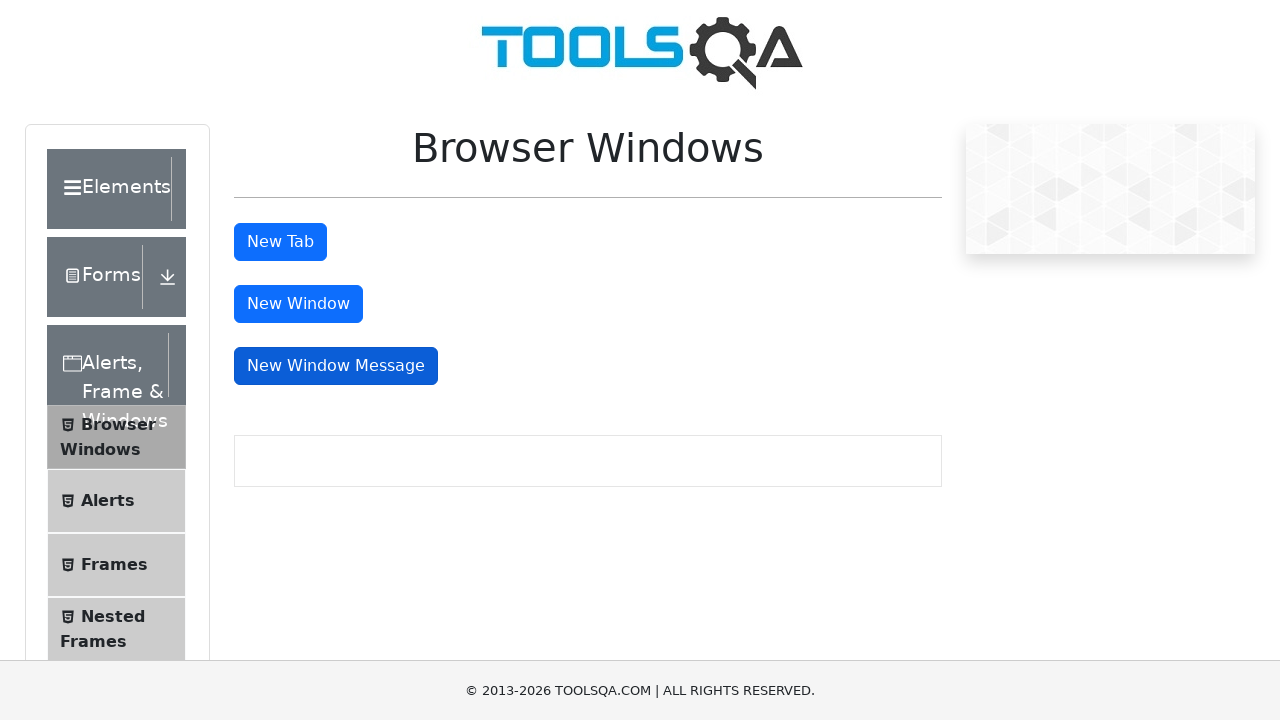

Closed new window
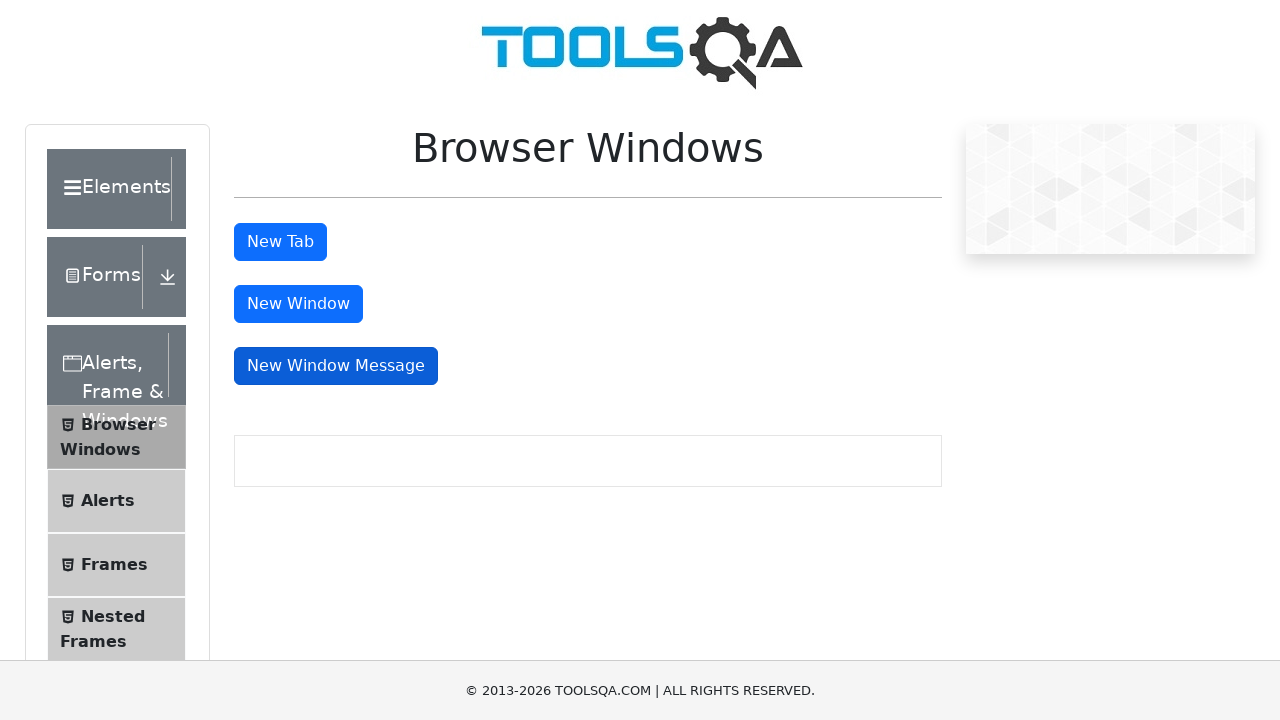

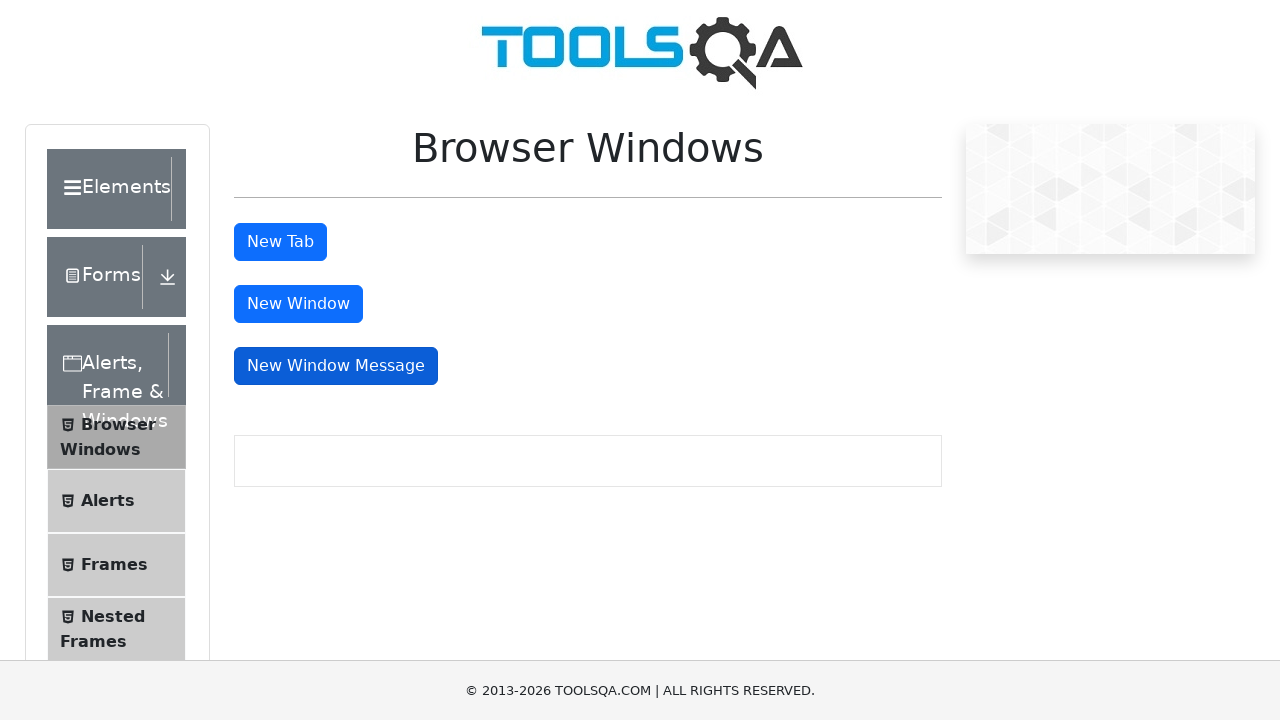